Loads the RedBus homepage and verifies the page title and URL are accessible.

Starting URL: https://www.redbus.in

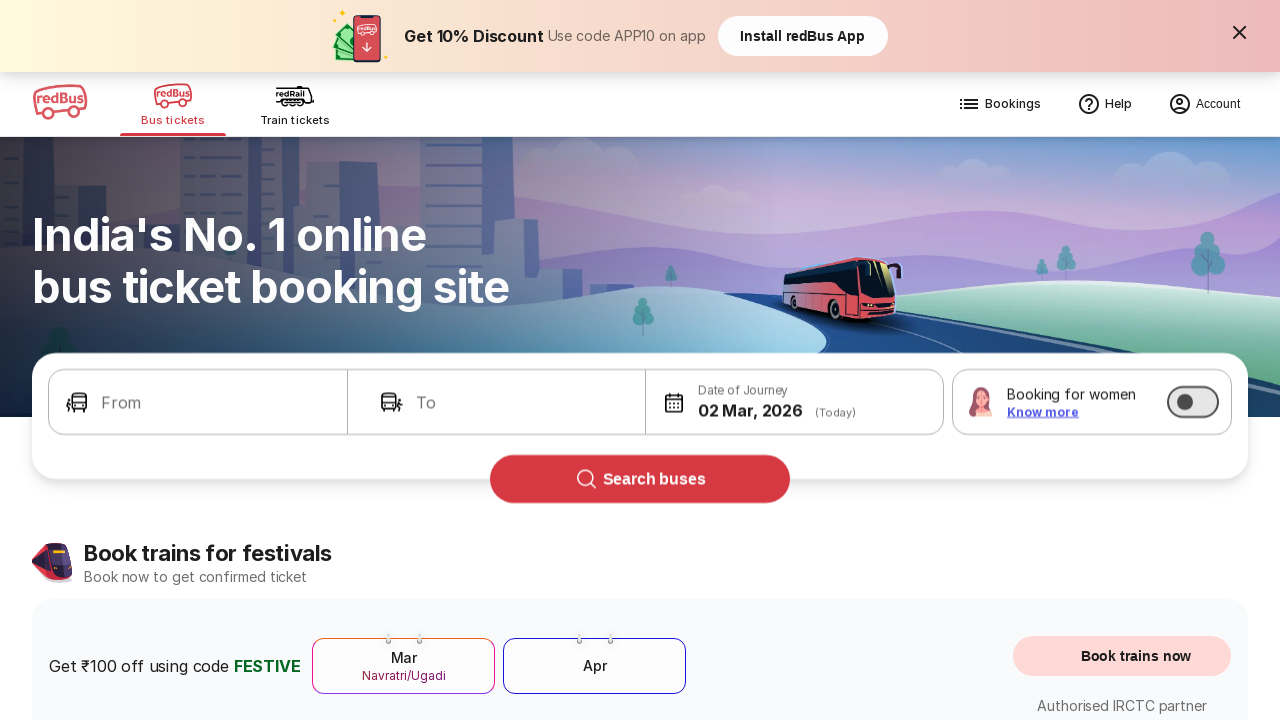

Waited for page to reach domcontentloaded state
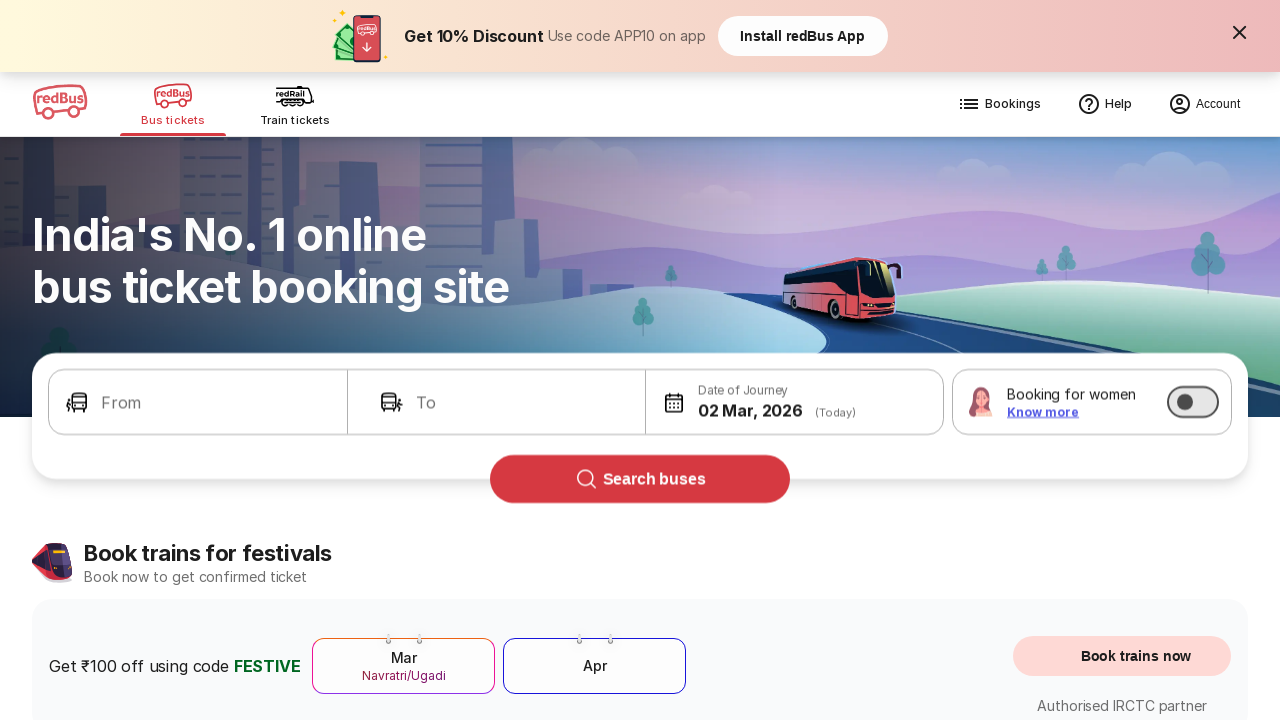

Retrieved page title: Bus Booking Online and Train Tickets at Lowest Price - redBus
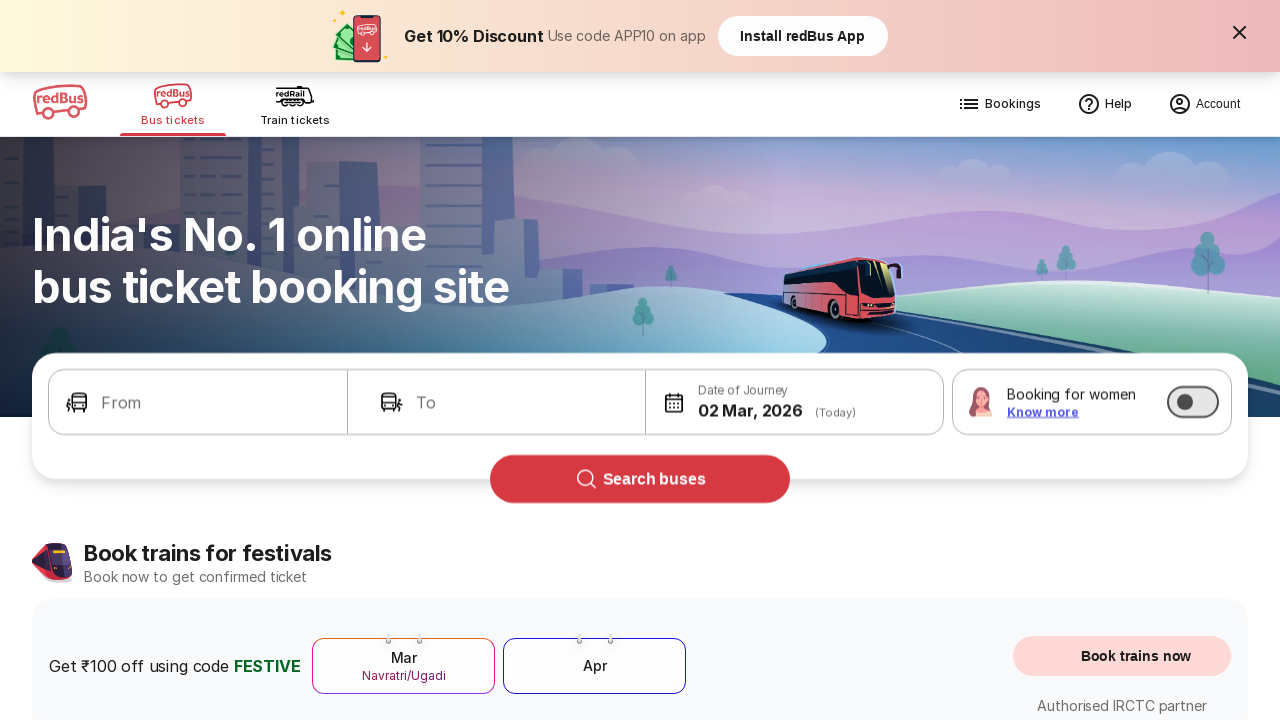

Retrieved page URL: https://www.redbus.in/
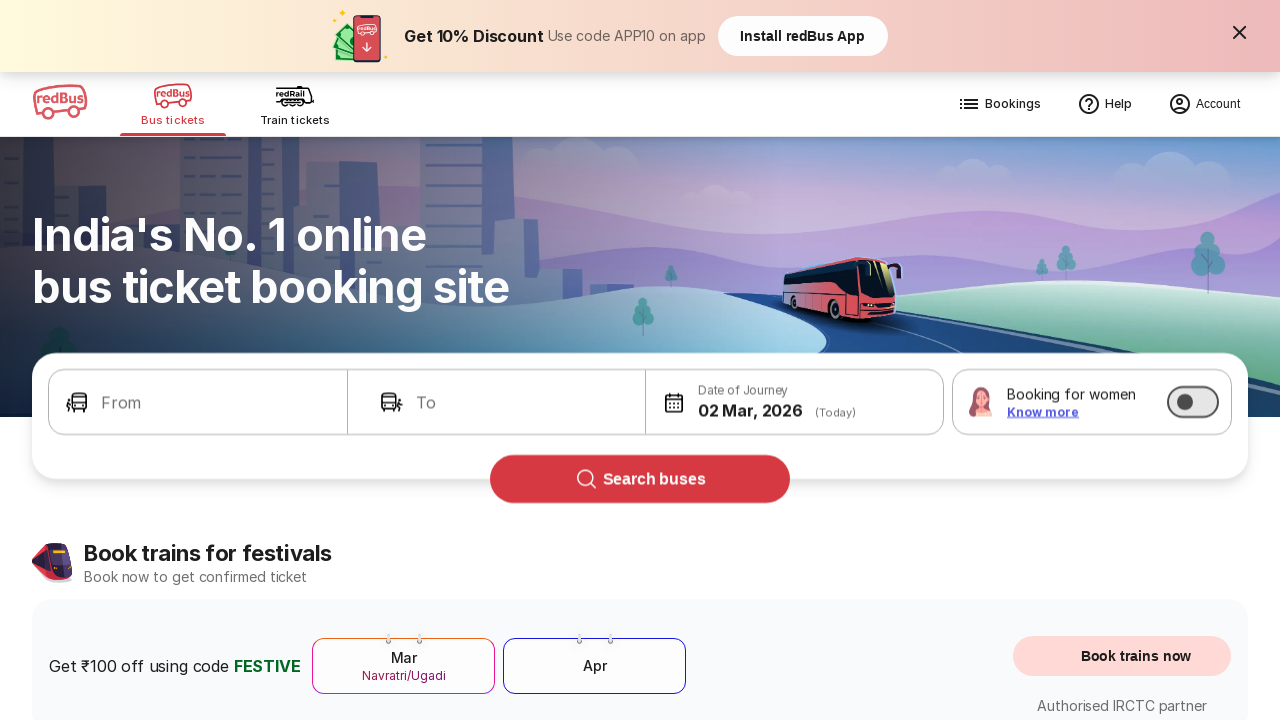

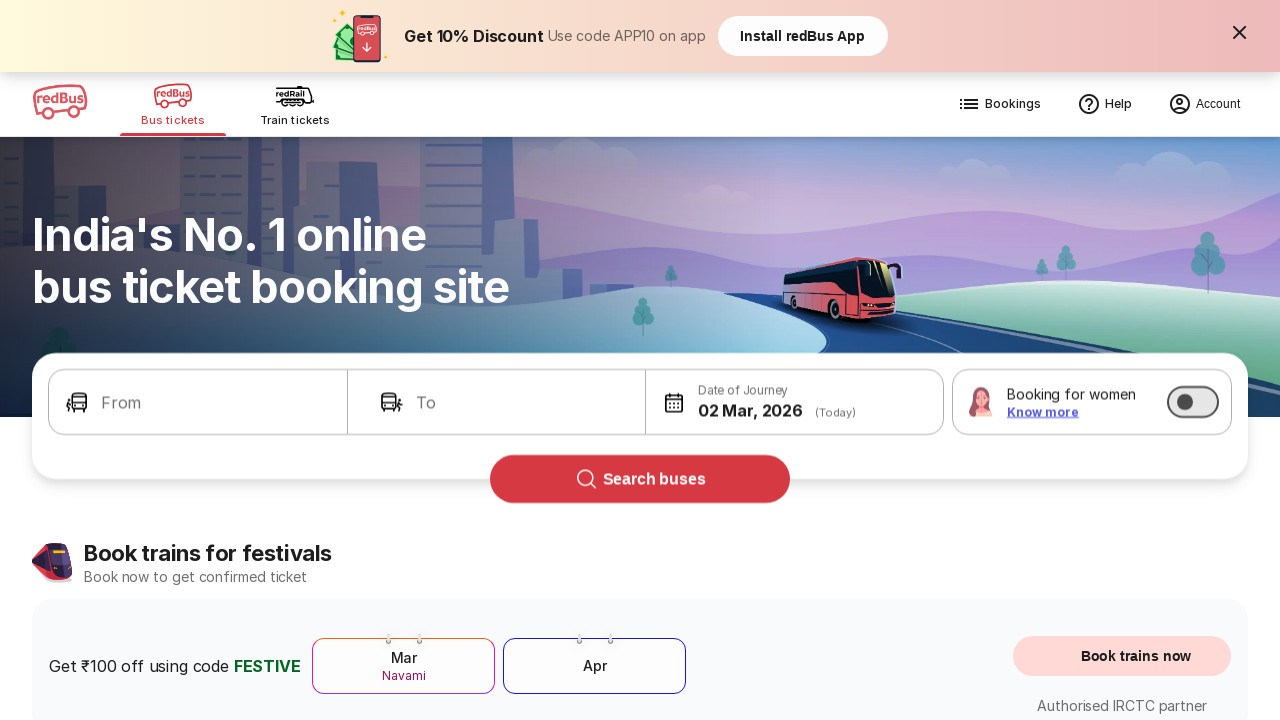